Tests that a todo item is removed when edited to an empty string

Starting URL: https://demo.playwright.dev/todomvc

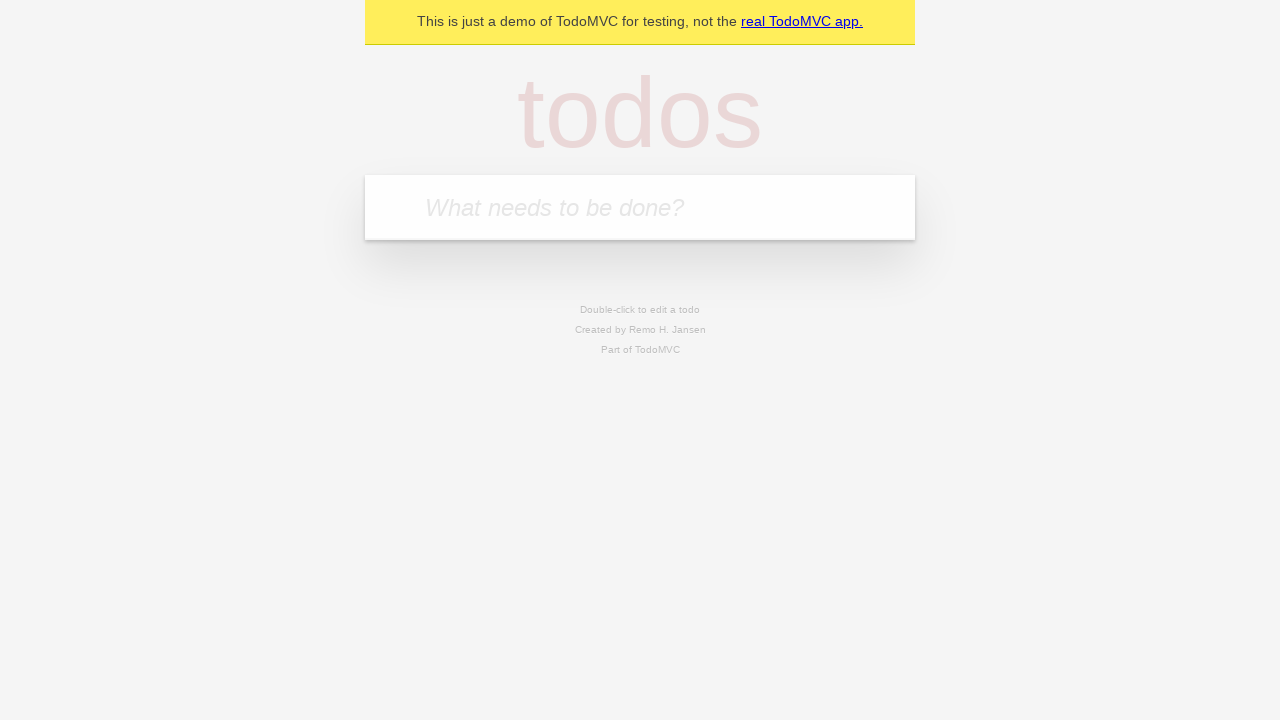

Filled new todo input with 'buy some cheese' on .new-todo
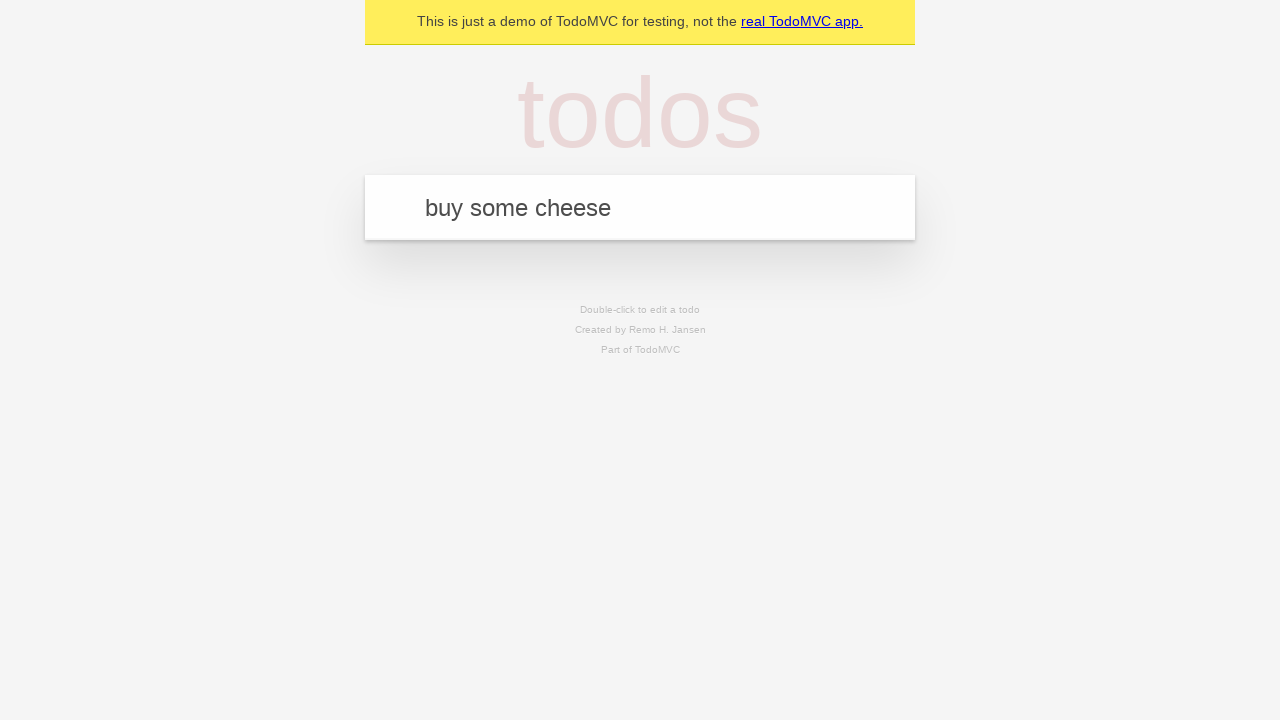

Pressed Enter to add first todo on .new-todo
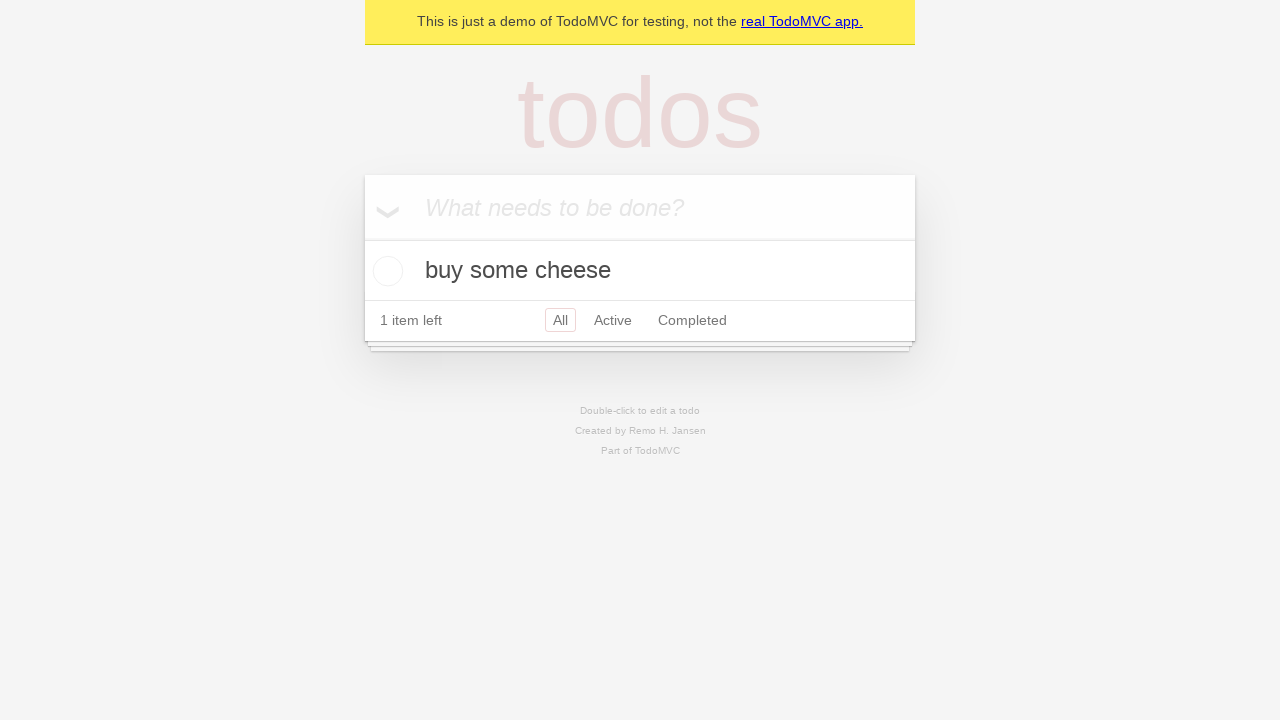

Filled new todo input with 'feed the cat' on .new-todo
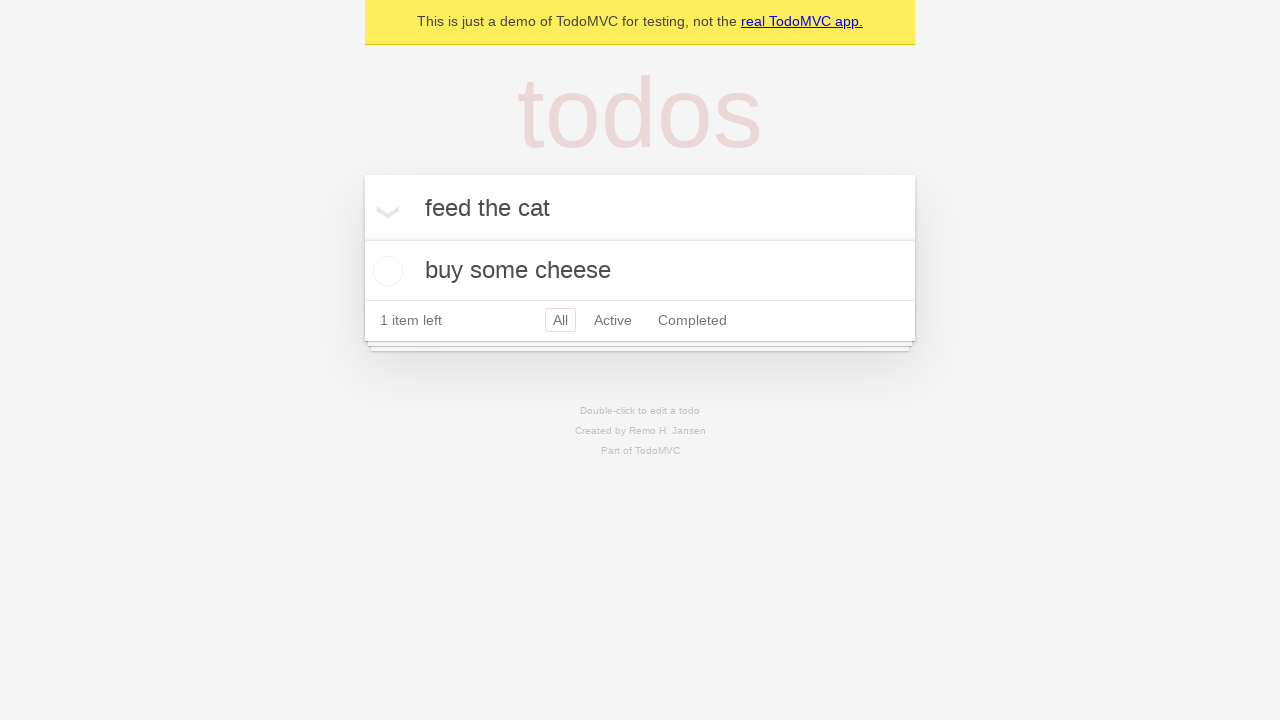

Pressed Enter to add second todo on .new-todo
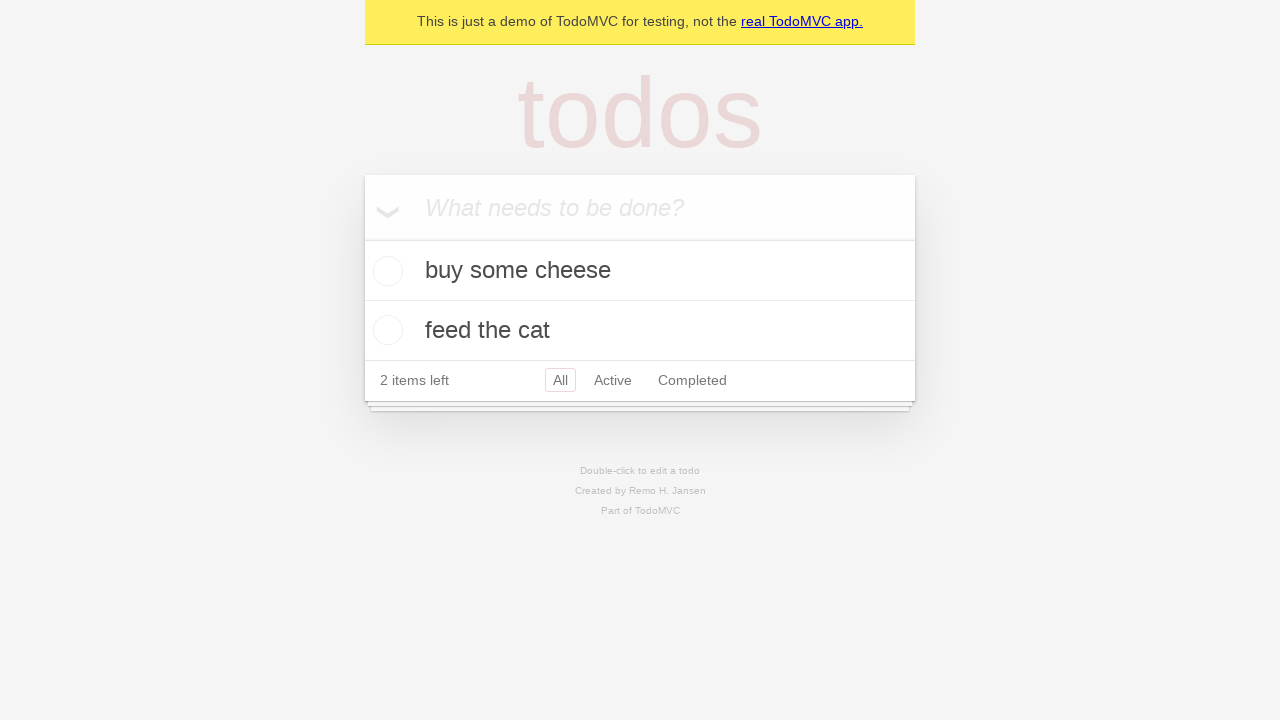

Filled new todo input with 'book a doctors appointment' on .new-todo
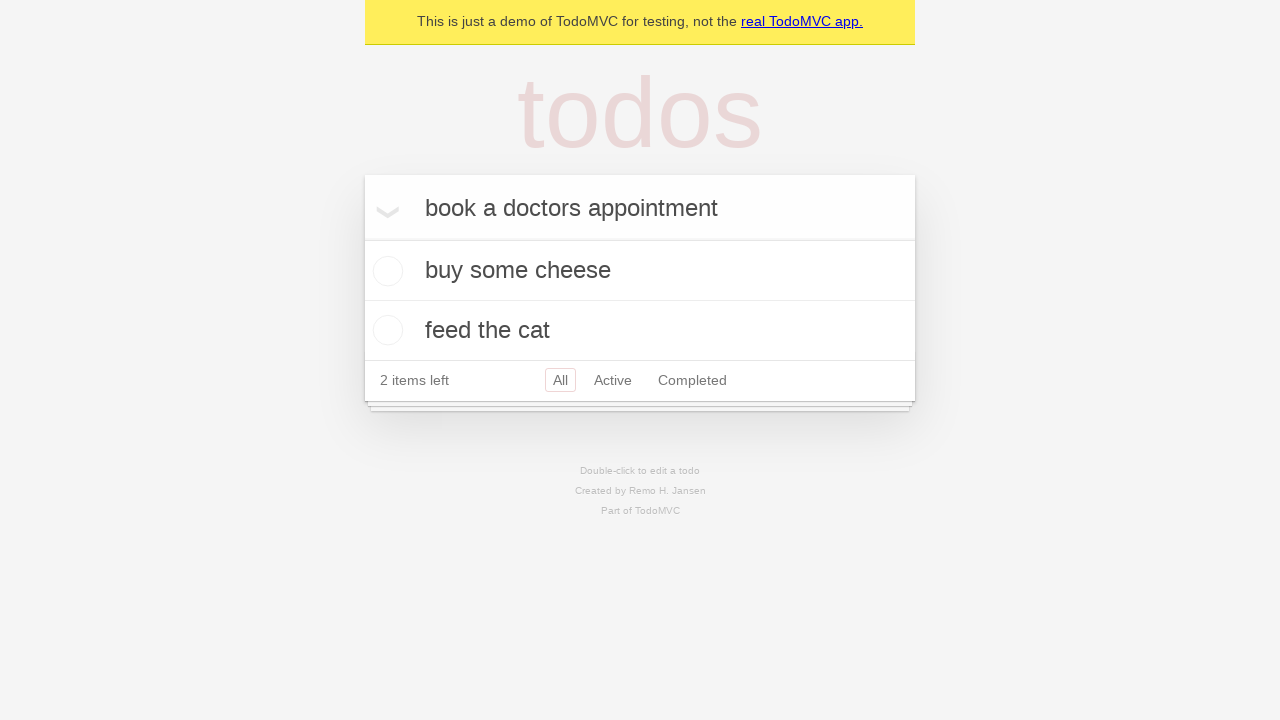

Pressed Enter to add third todo on .new-todo
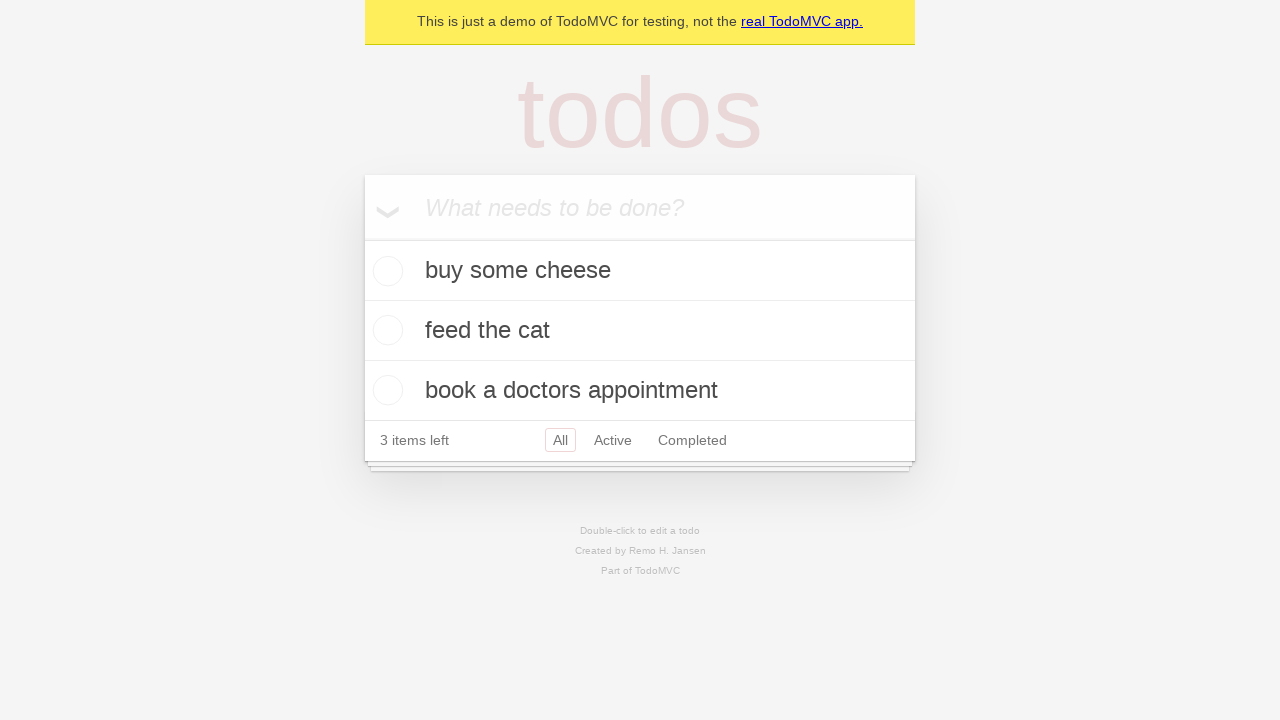

Double-clicked second todo item to enter edit mode at (640, 331) on .todo-list li >> nth=1
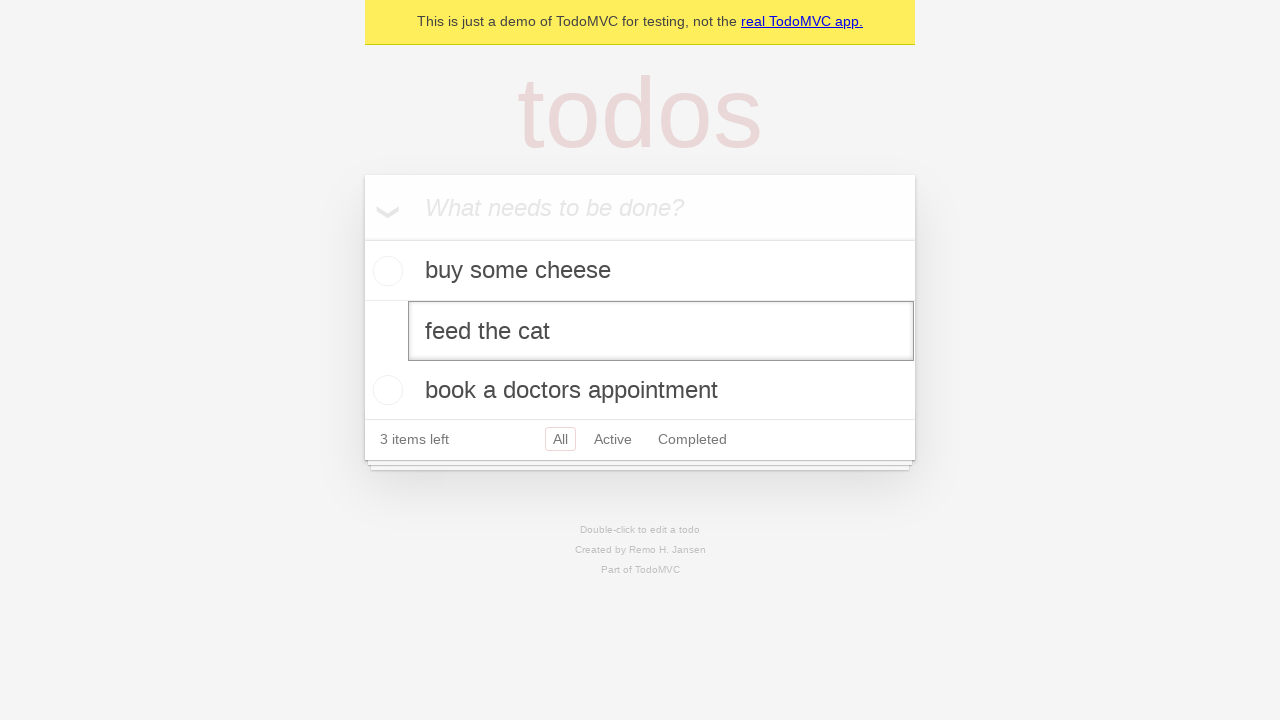

Cleared the text in the edit field on .todo-list li >> nth=1 >> .edit
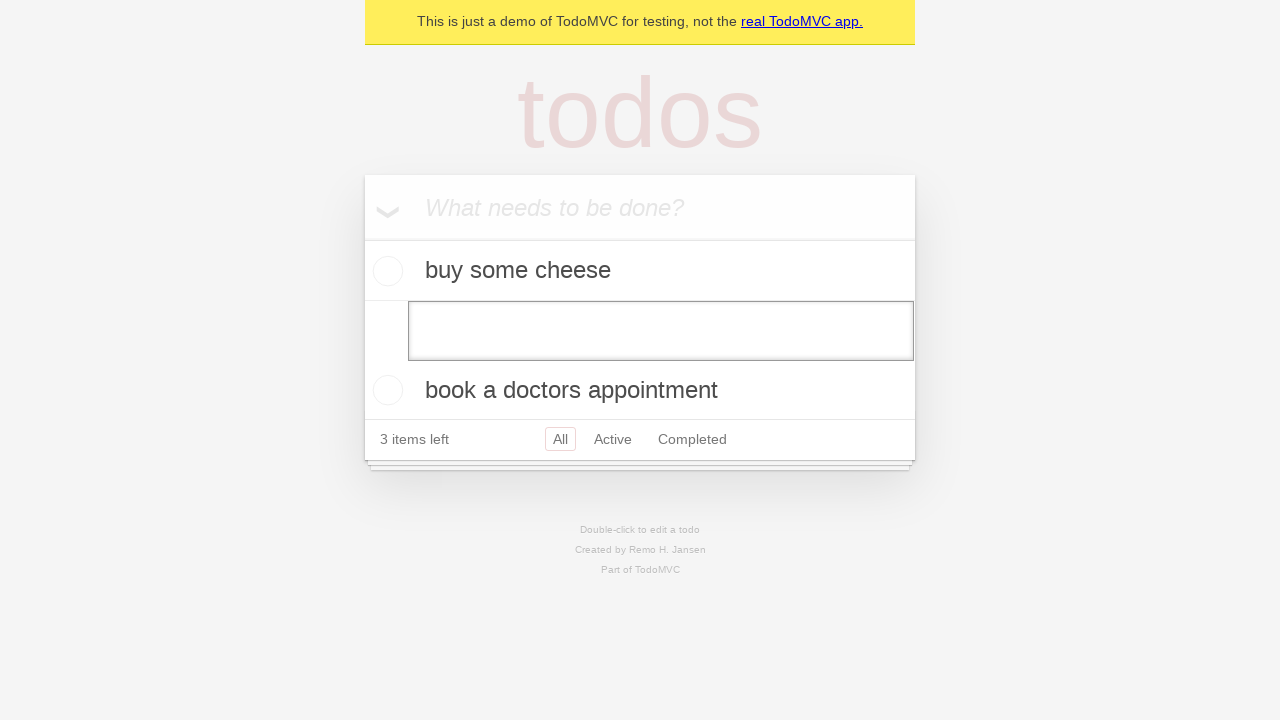

Pressed Enter to save the empty text, removing the todo item on .todo-list li >> nth=1 >> .edit
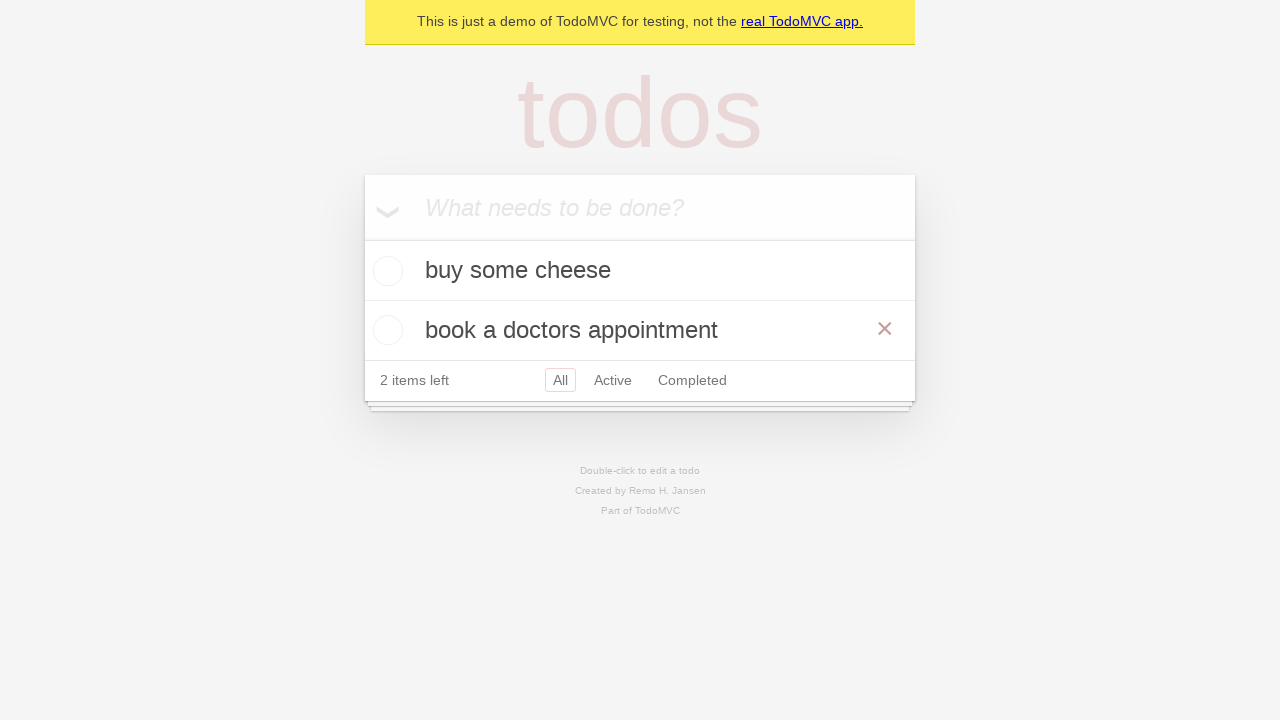

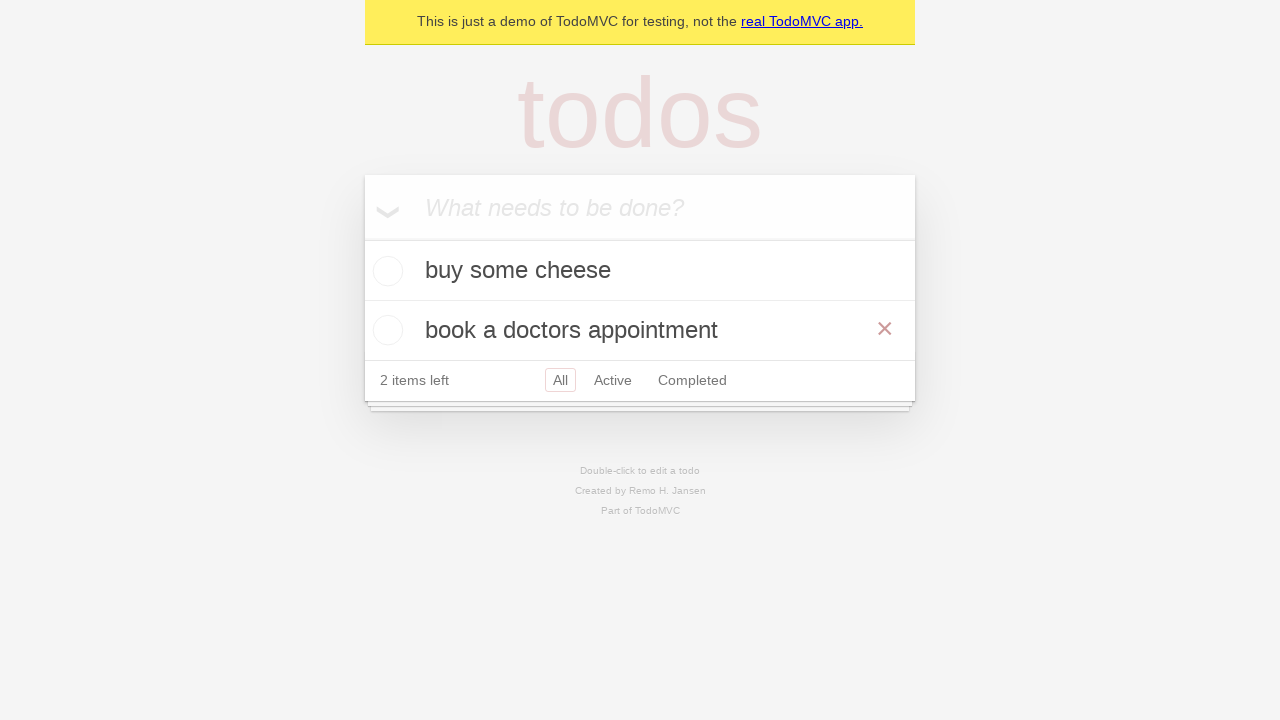